Tests back and forth navigation by clicking on A/B Testing link, verifying the page title, navigating back to the home page, and verifying the home page title

Starting URL: https://practice.cydeo.com

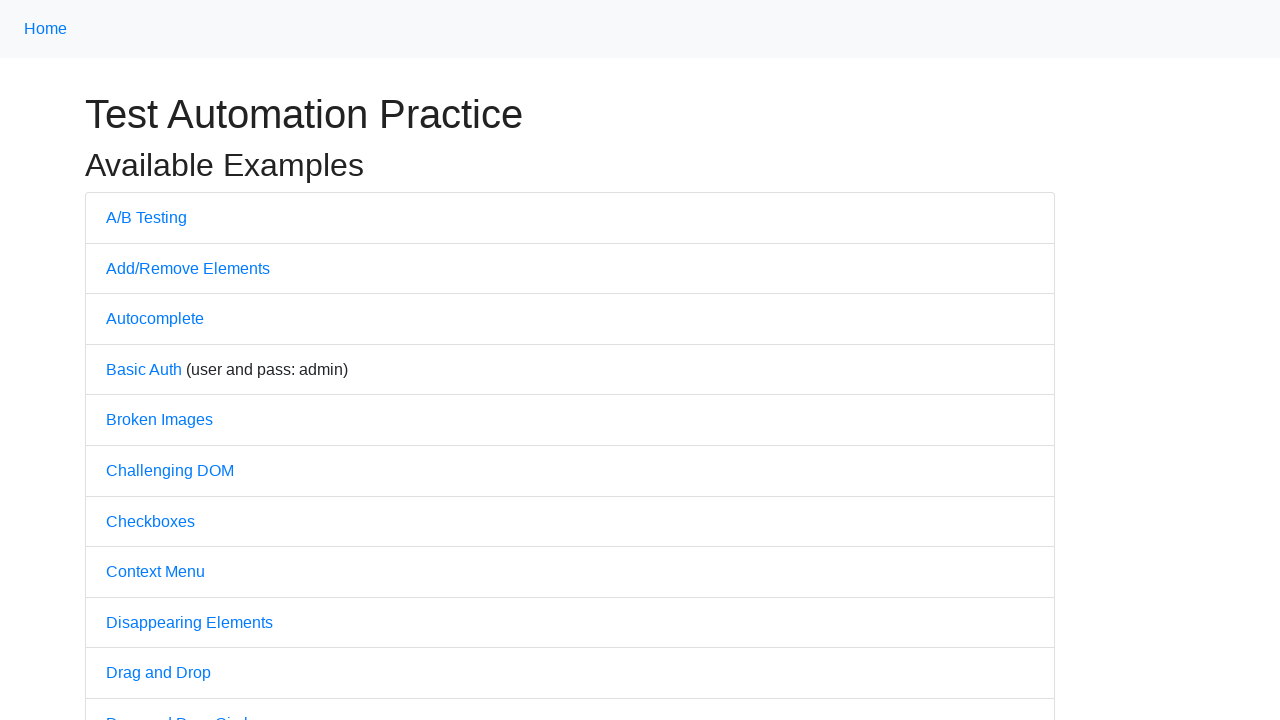

Clicked on A/B Testing link at (146, 217) on a:text('A/B Testing')
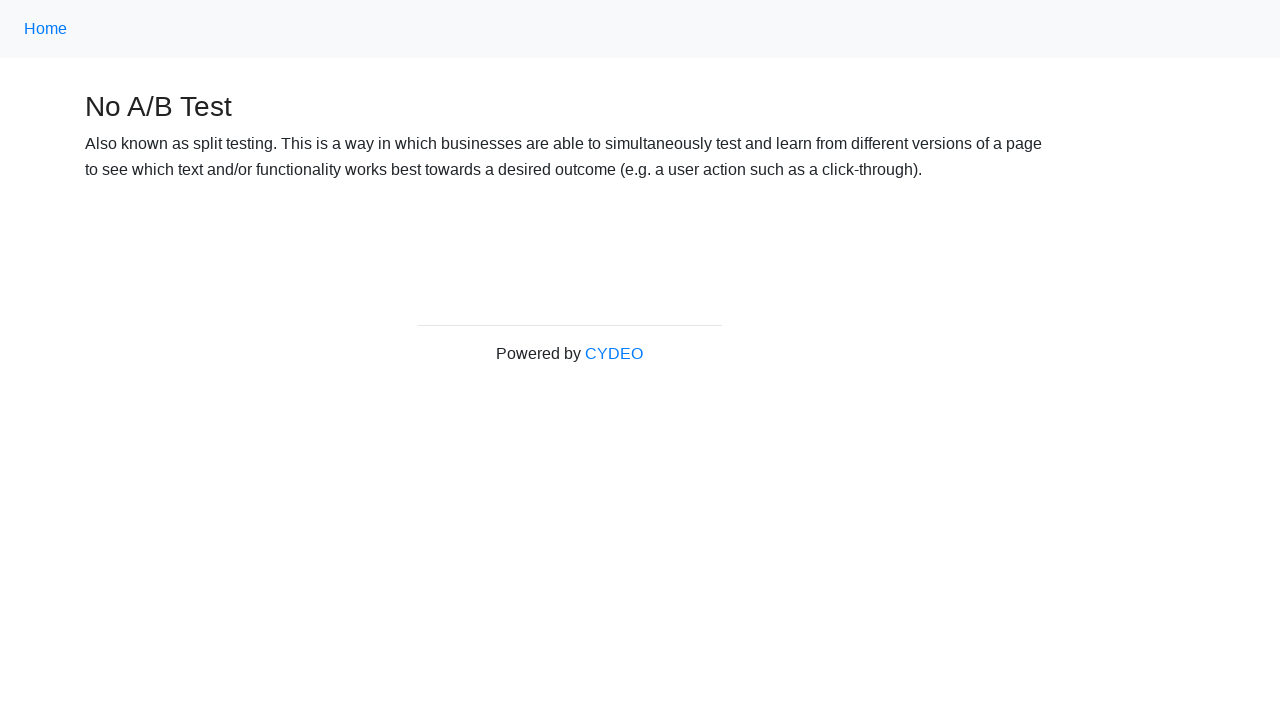

A/B Testing page loaded and DOM content ready
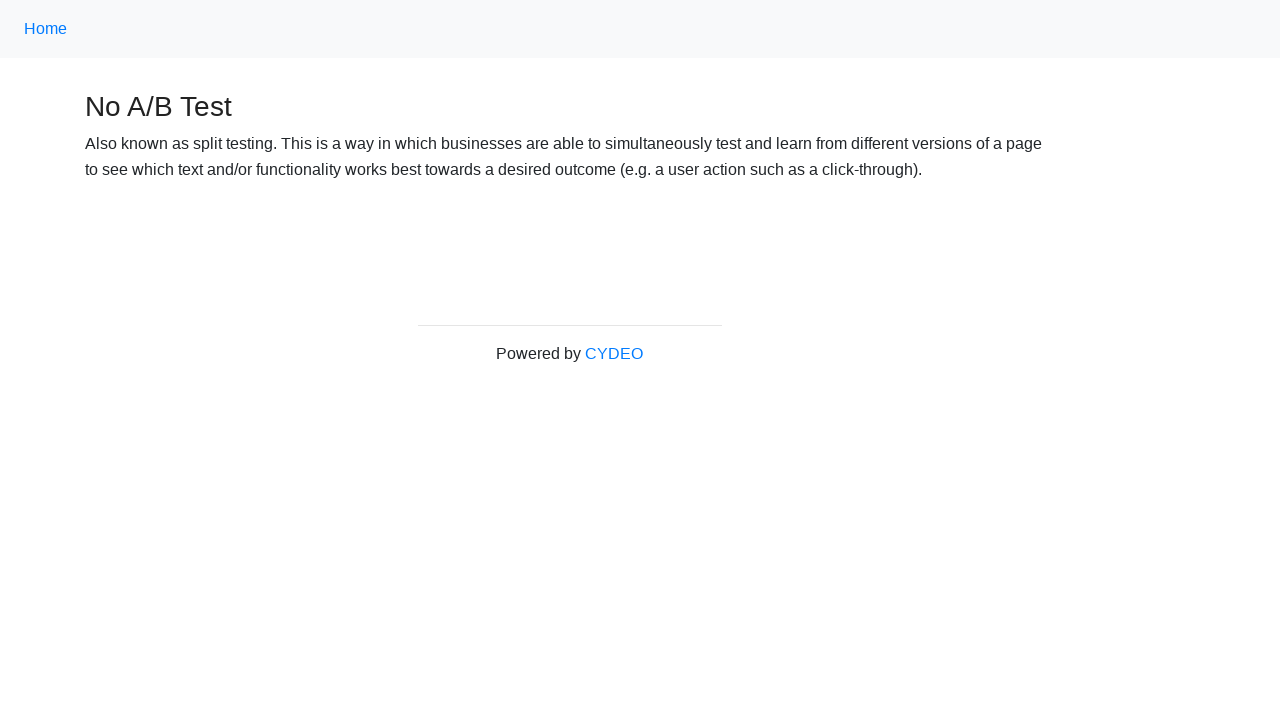

Navigated back to home page
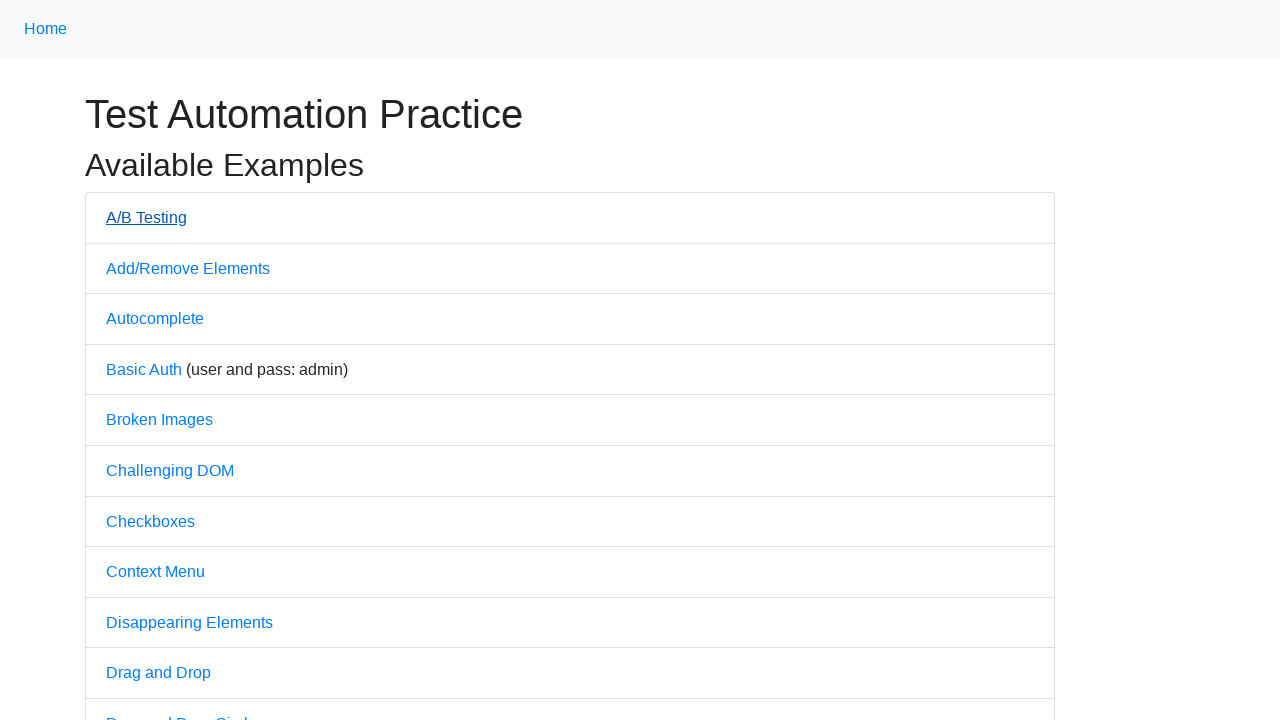

Home page loaded and DOM content ready
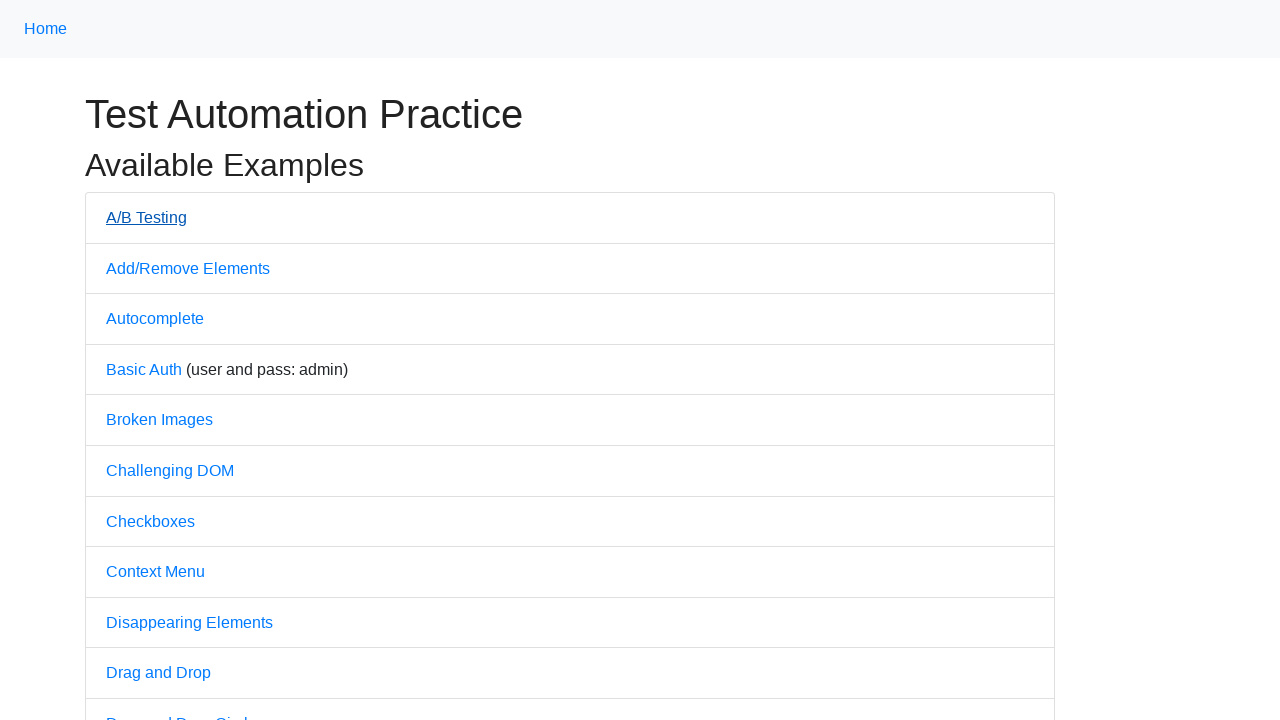

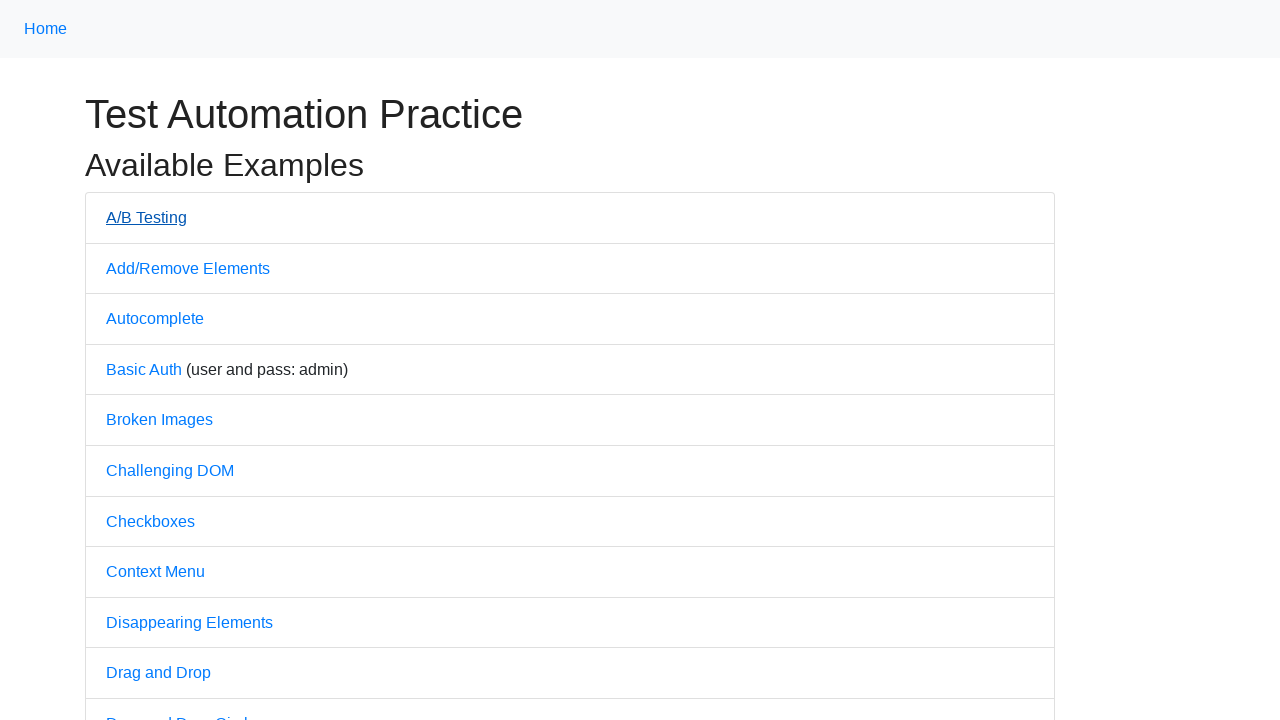